Tests a blog hub page by verifying the number of blogs displayed, checking blog titles, testing navigation between pages (About, Contact, Home), and validating navigation to individual blog posts

Starting URL: https://qabloghub.ccbp.tech/

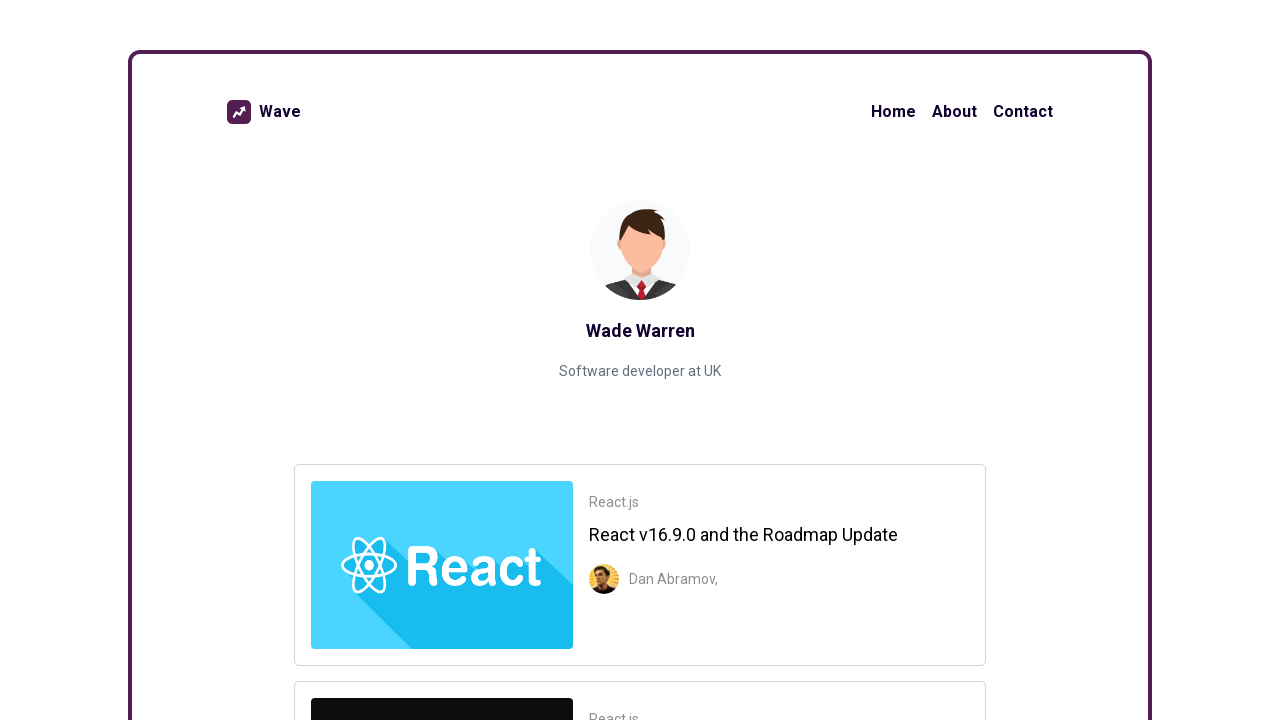

Waited for blogs list to load
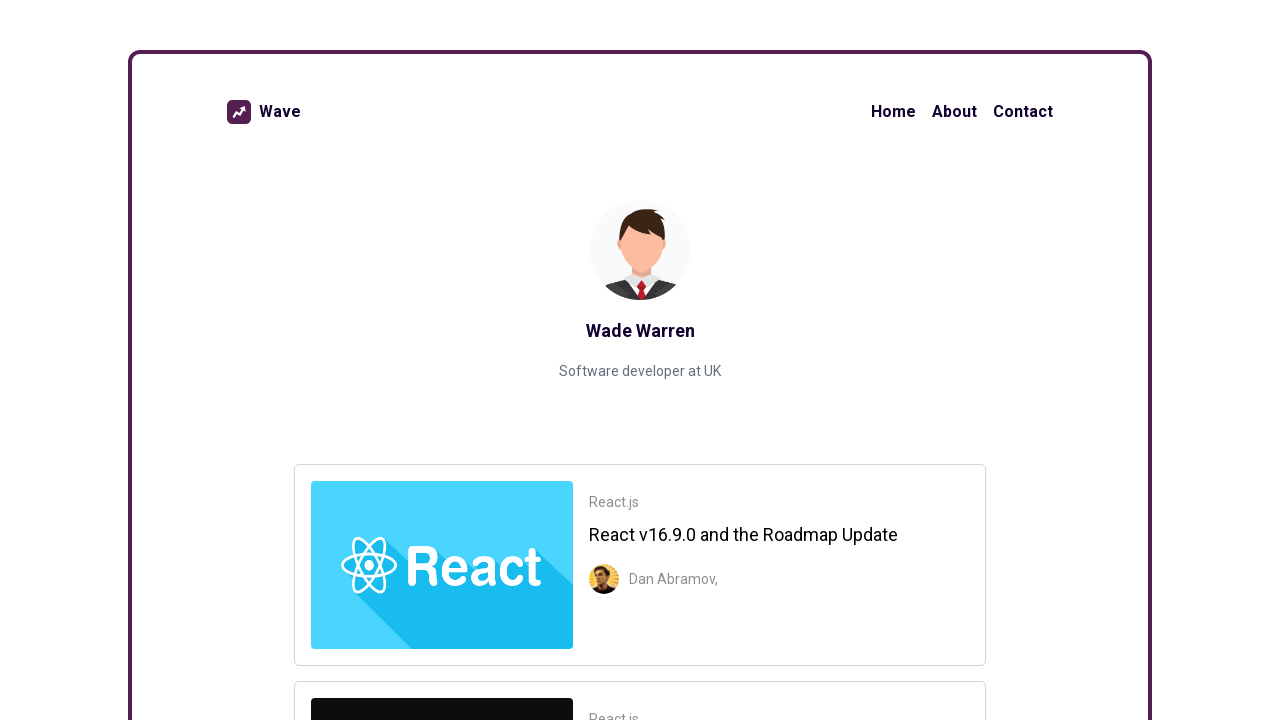

Retrieved all blog items from the page
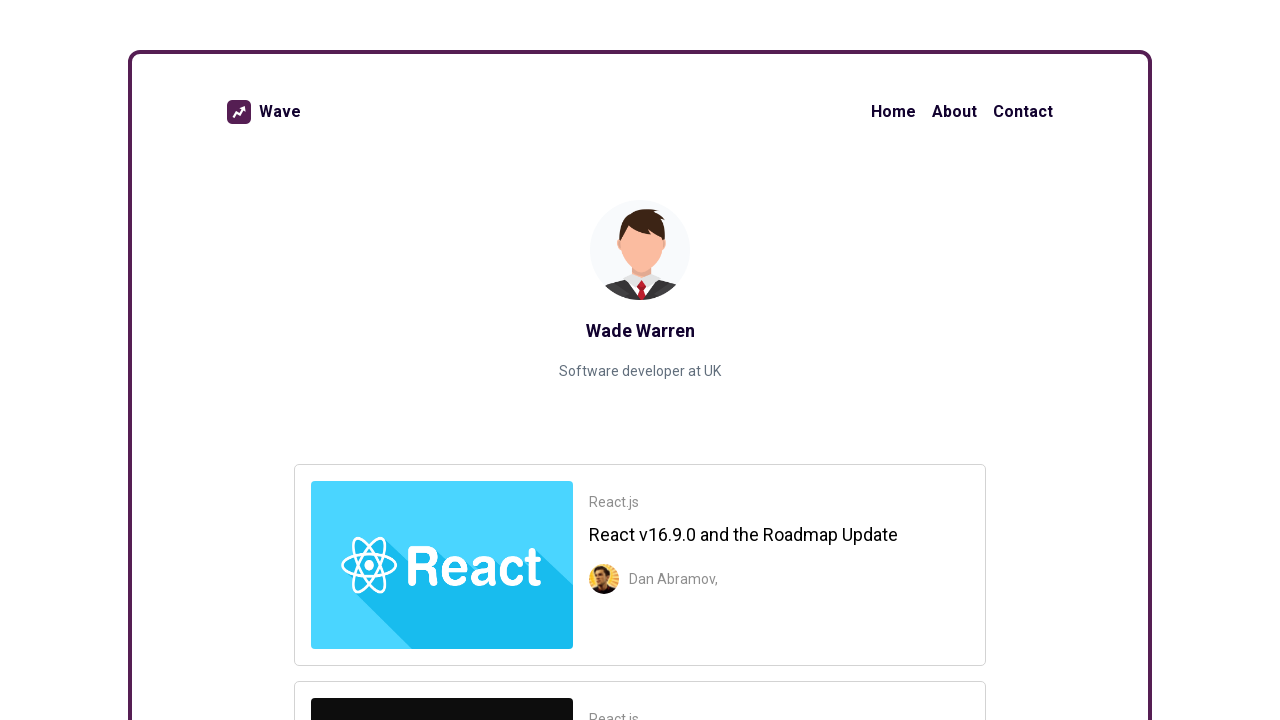

Verified blog count: 10 blogs displayed
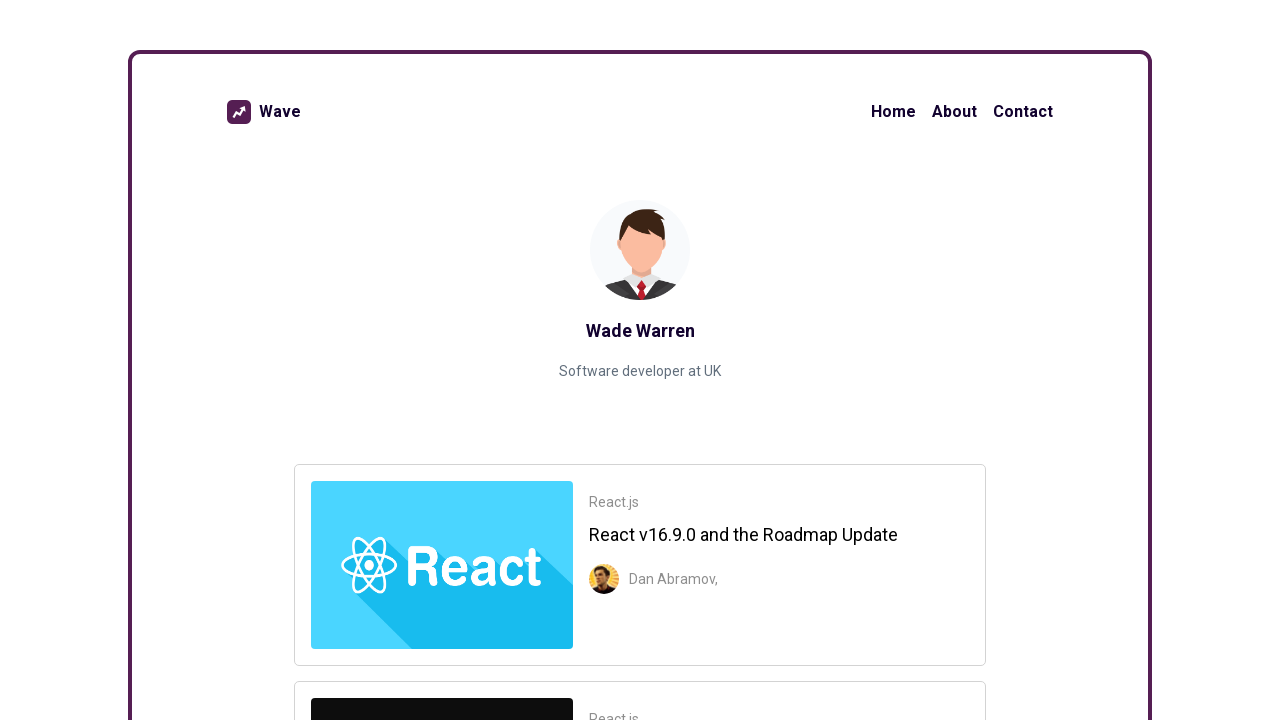

Retrieved all blog titles from the page
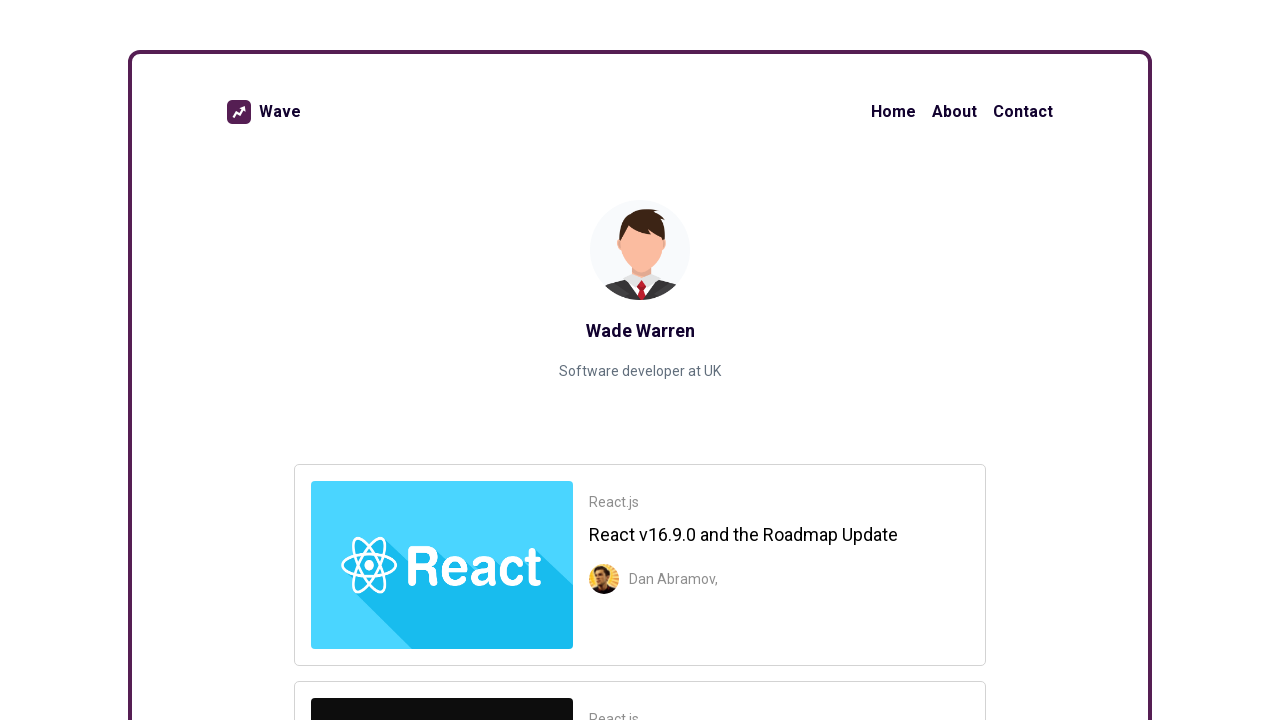

Extracted text content from all blog titles
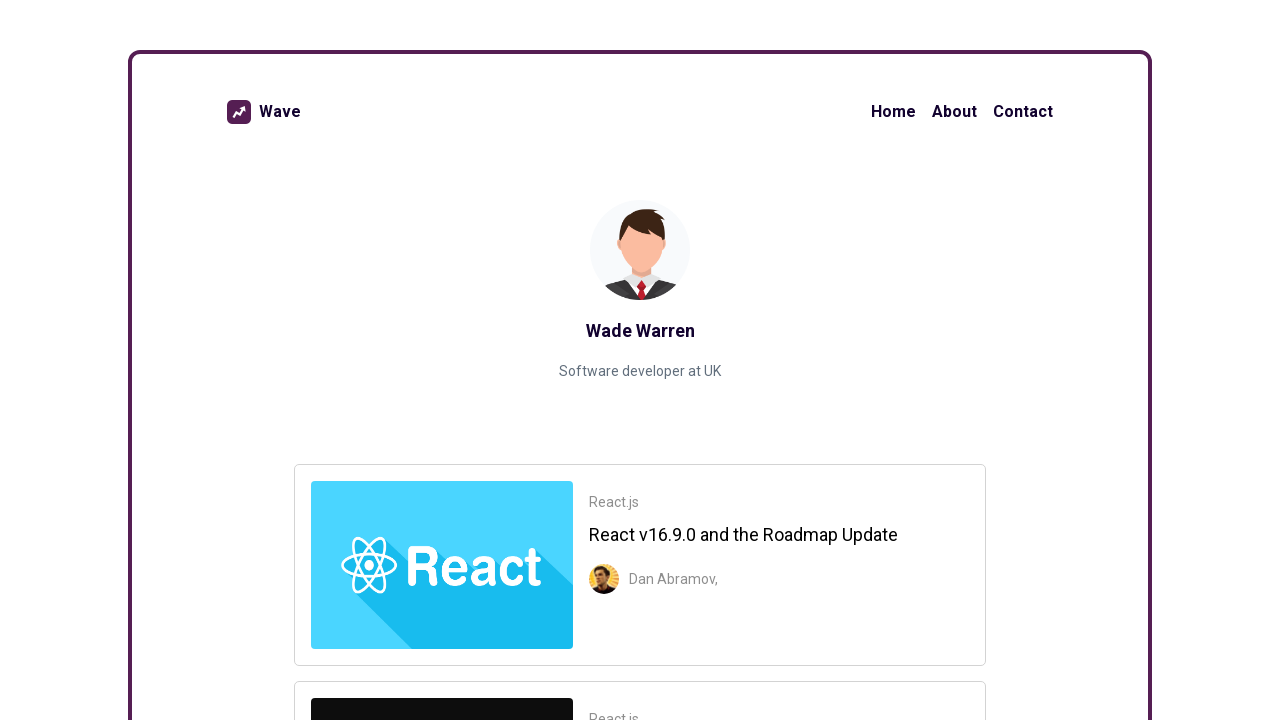

Validated blog titles match expected list
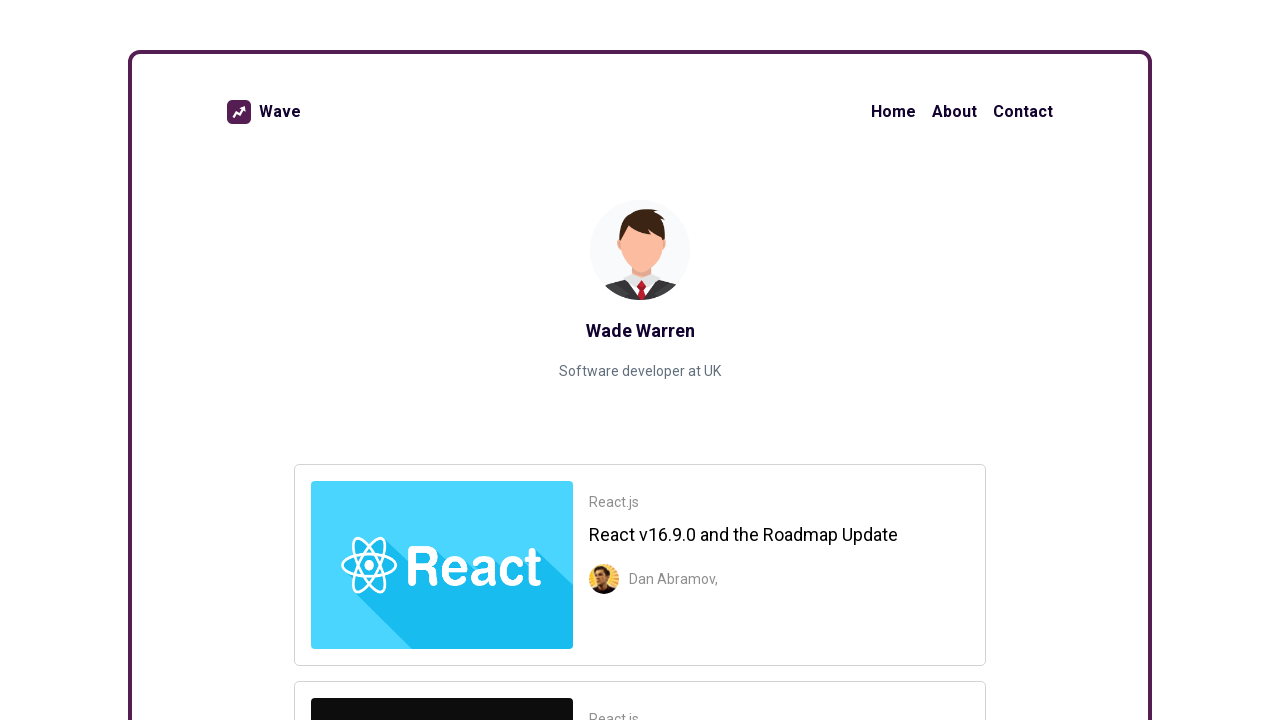

Clicked on About navigation link at (954, 112) on li > a[href='/about']
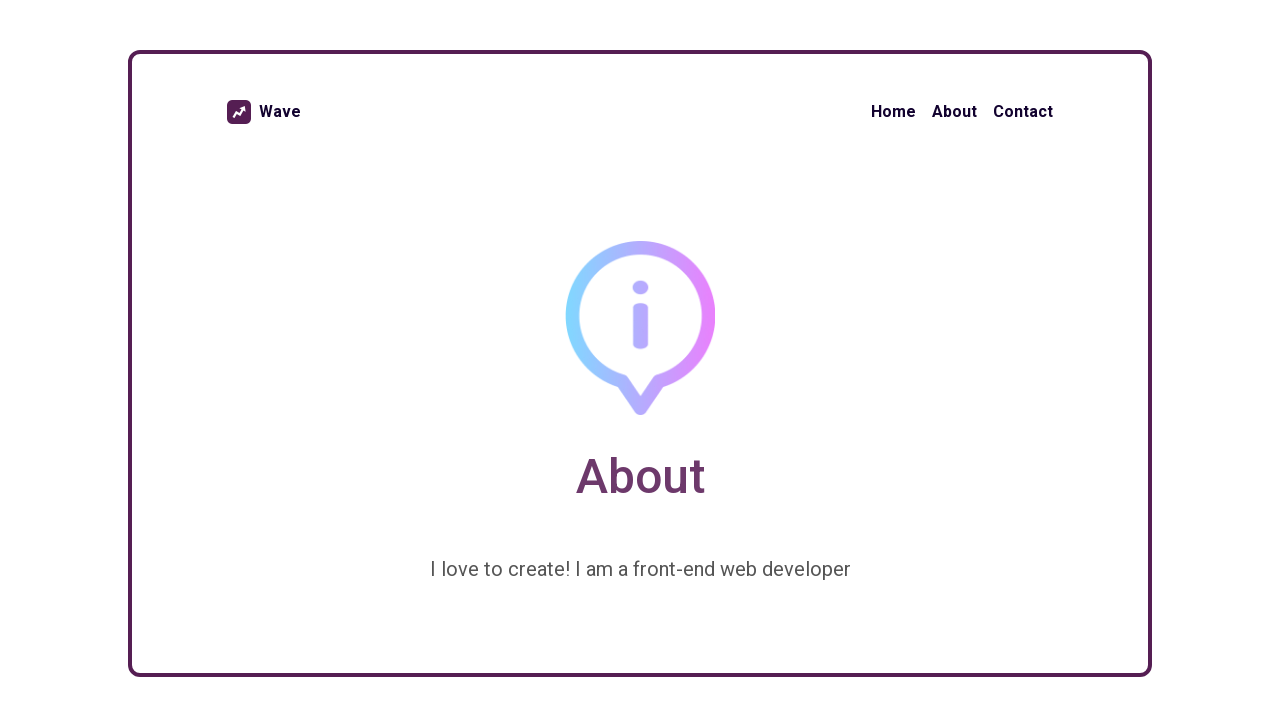

Retrieved current URL: https://qabloghub.ccbp.tech/about
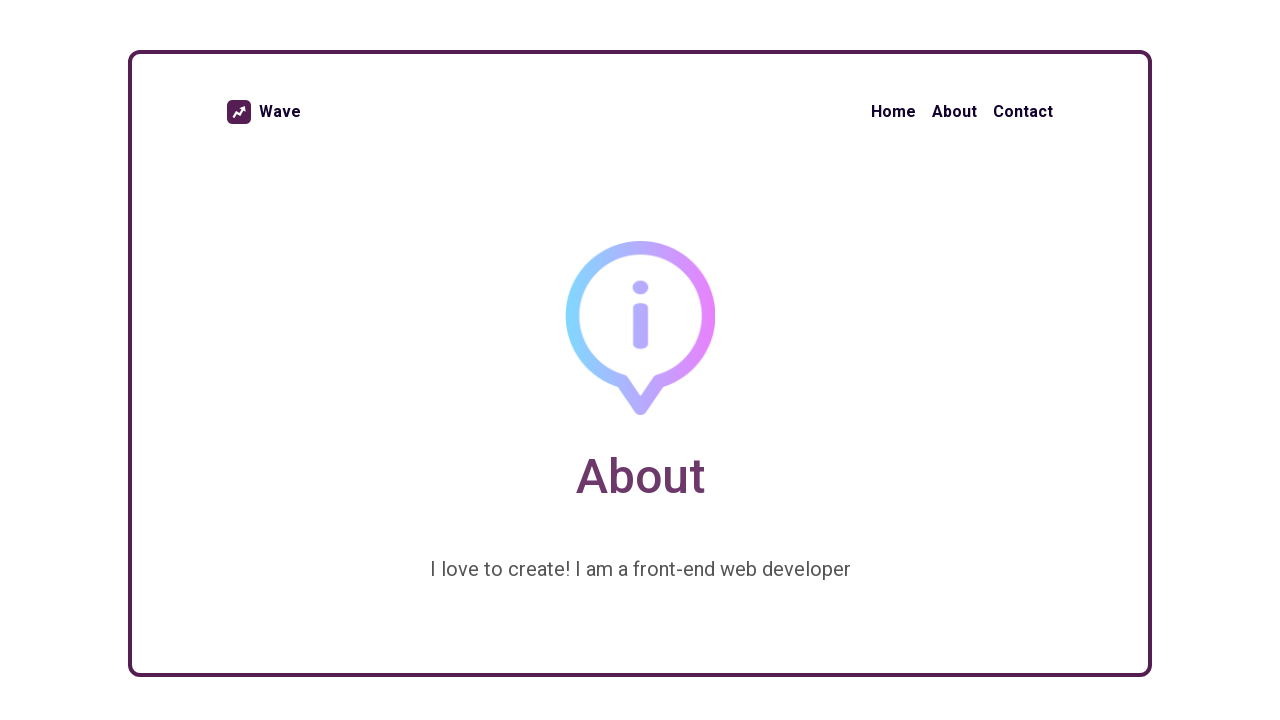

Verified navigation to About page
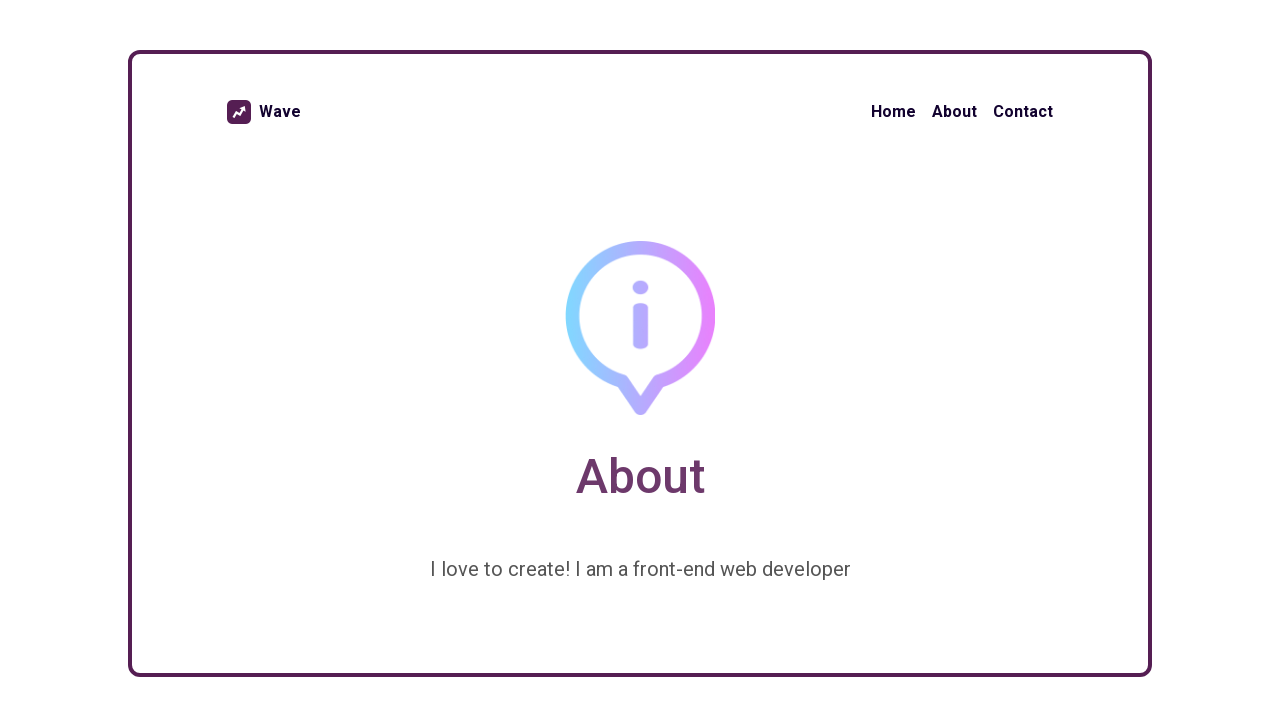

Clicked on Contact navigation link at (1023, 112) on li > a[href='/contact']
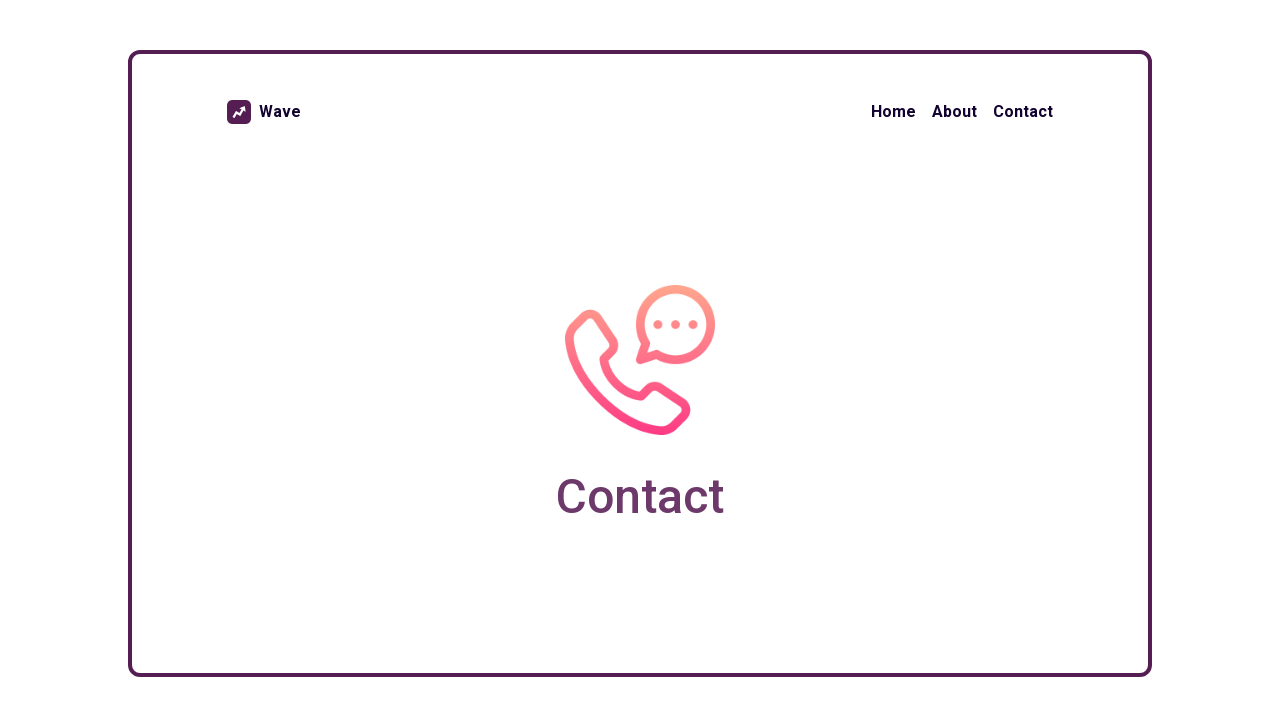

Retrieved current URL: https://qabloghub.ccbp.tech/contact
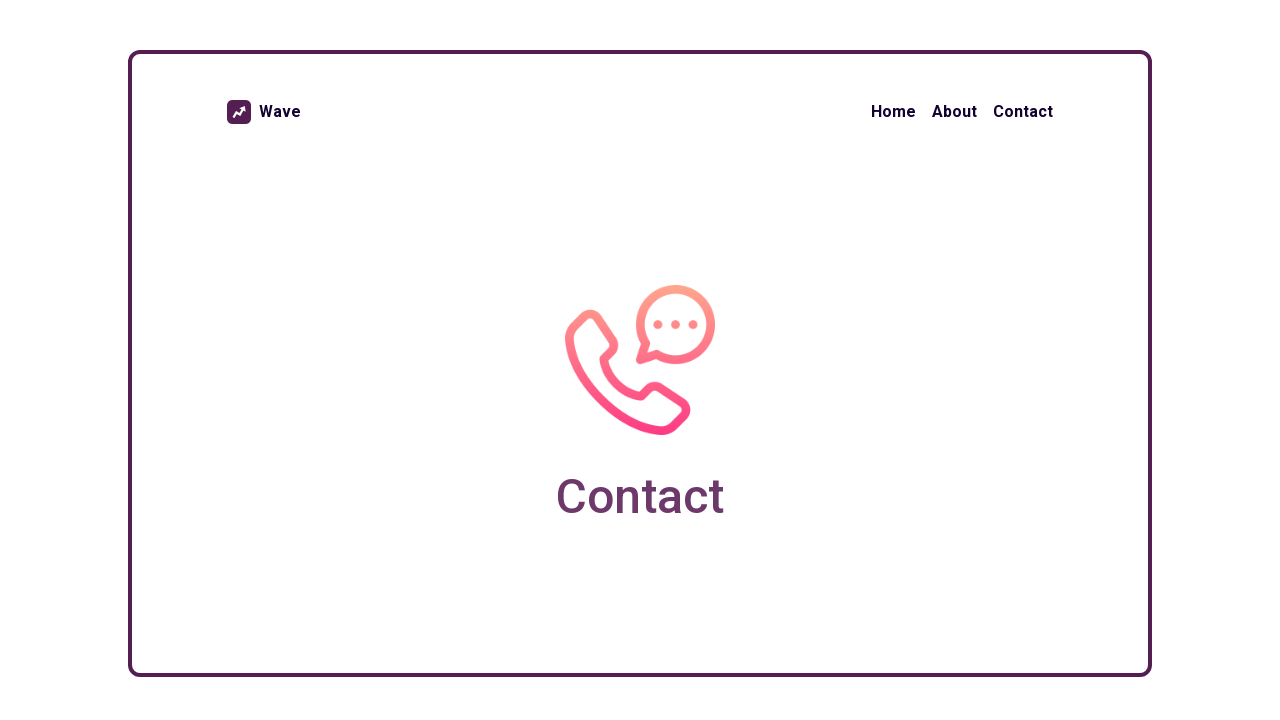

Verified navigation to Contact page
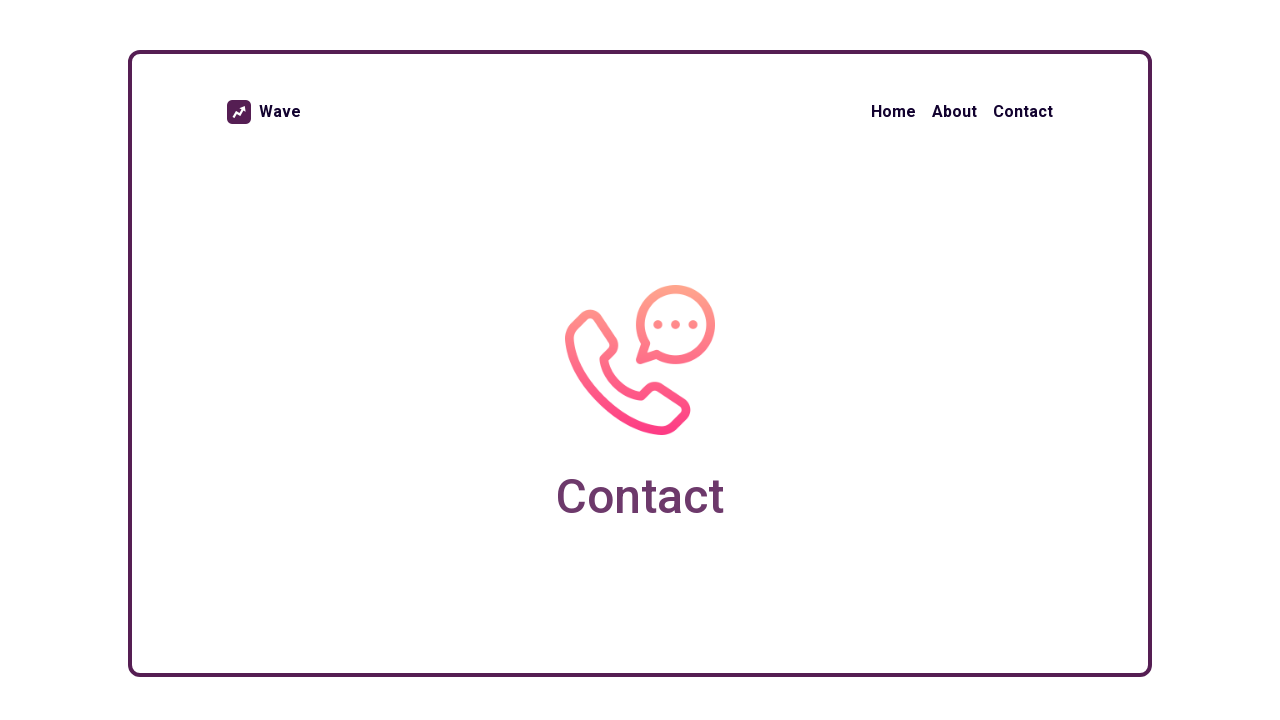

Clicked on Home navigation link at (894, 112) on li > a[href='/']
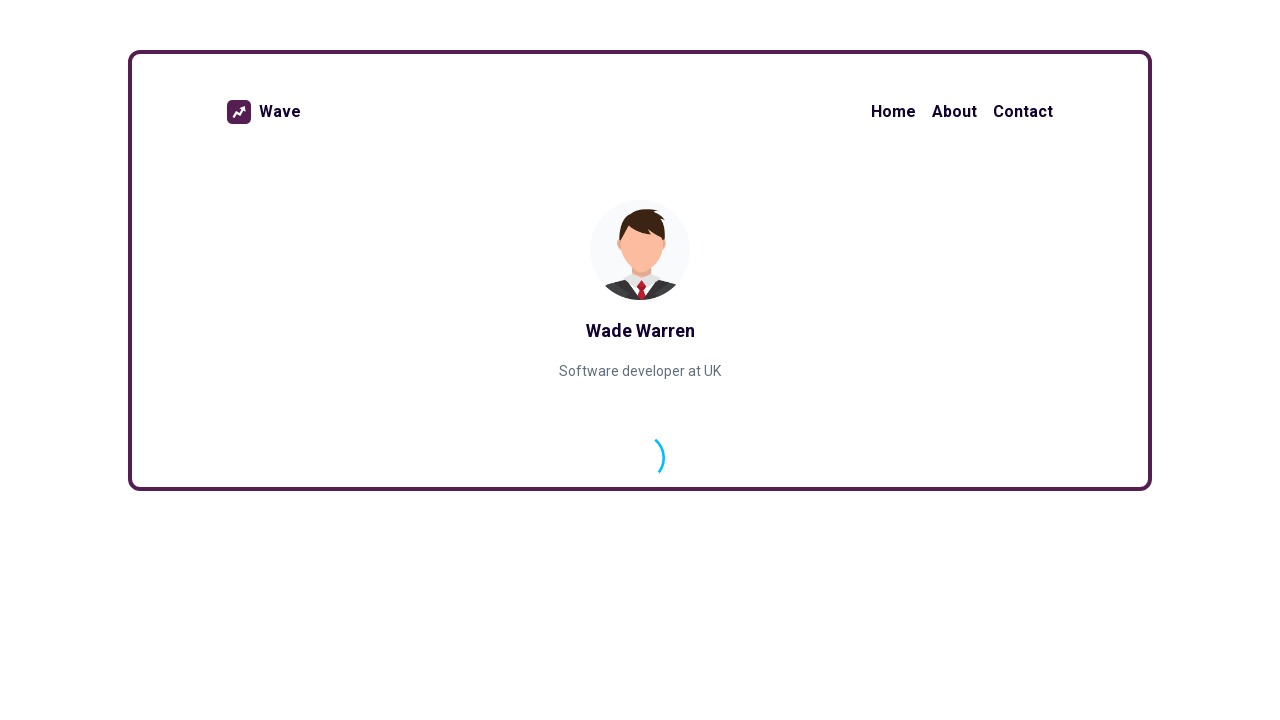

Retrieved current URL: https://qabloghub.ccbp.tech/
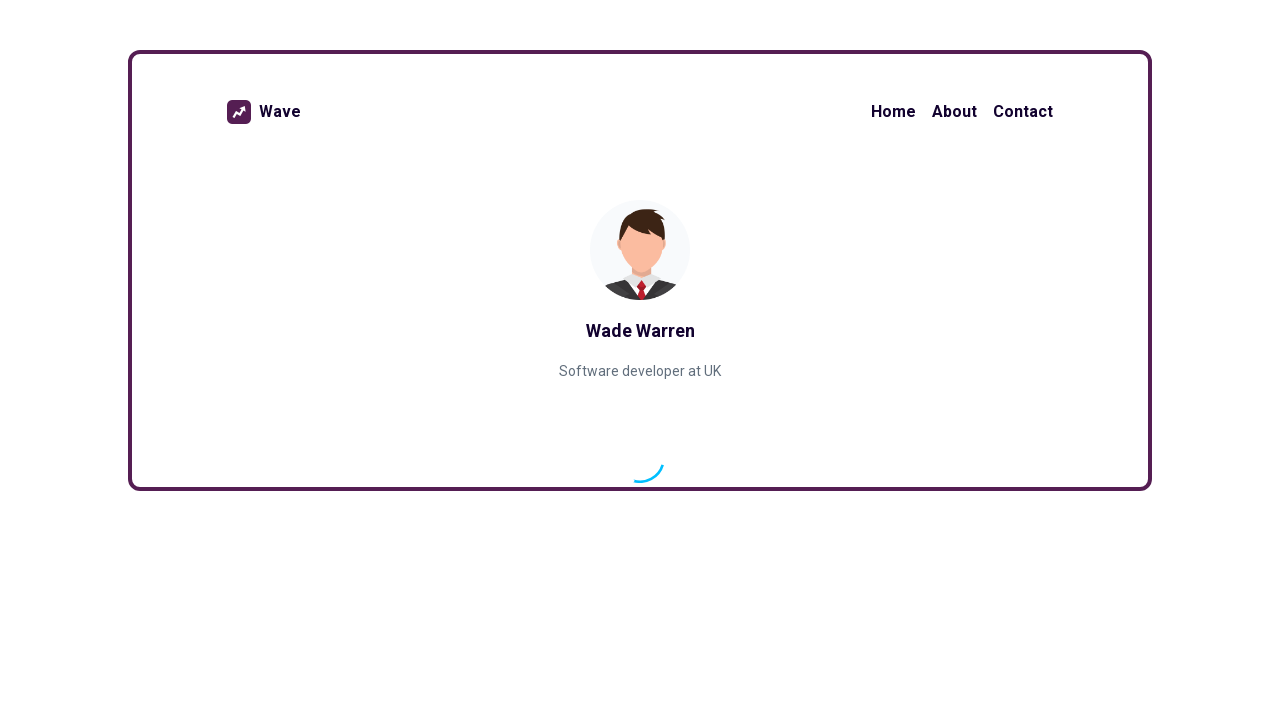

Verified navigation to Home page
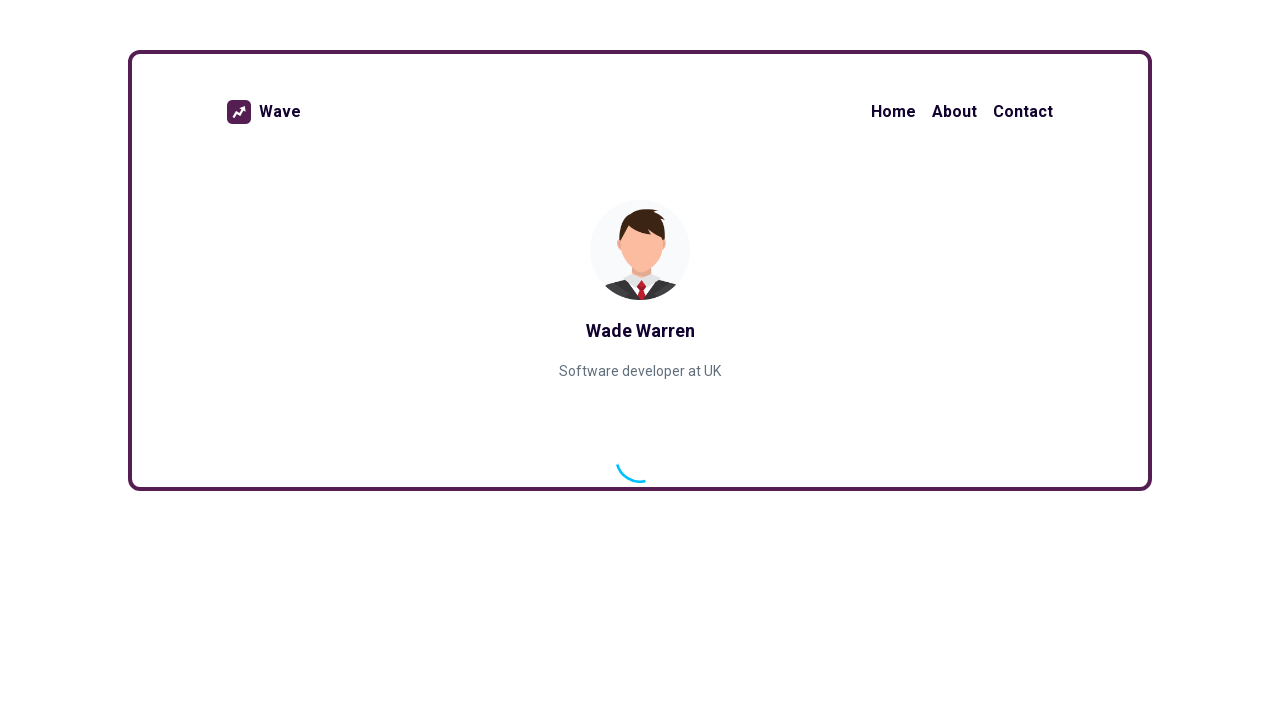

Waited for blogs list to load on home page
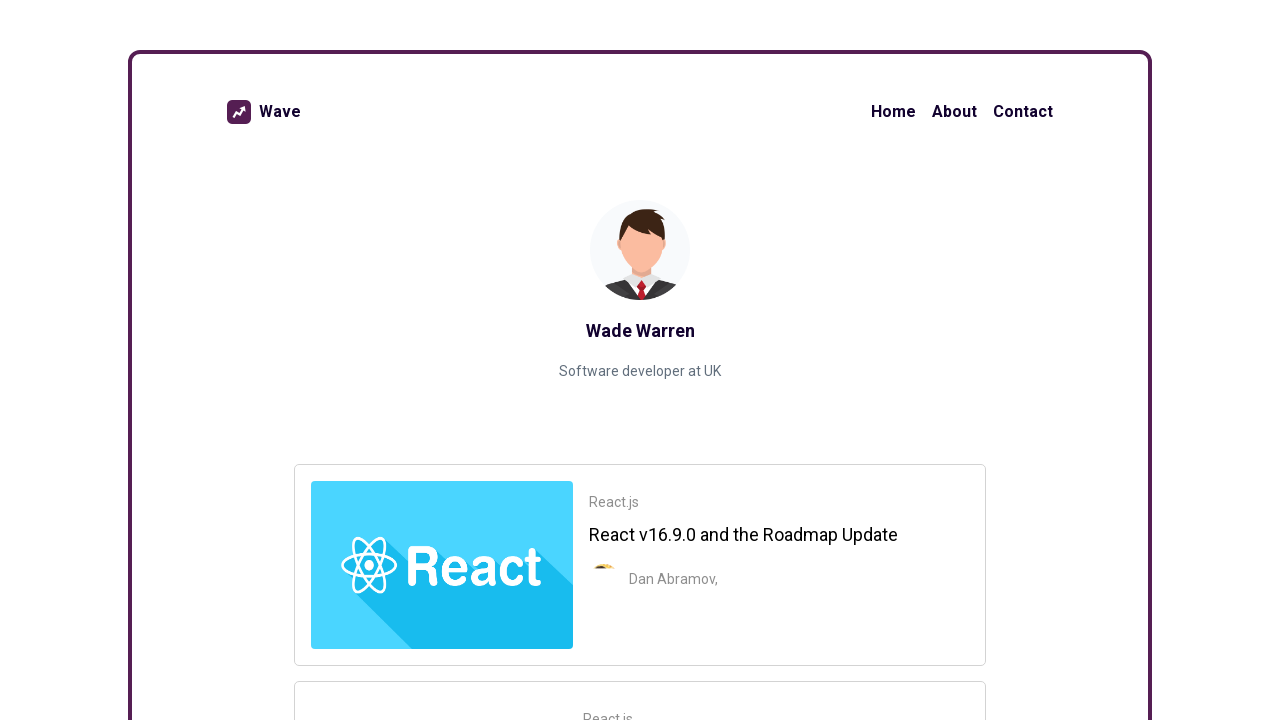

Clicked on first blog link at (640, 565) on li > a[href='/blogs/1']
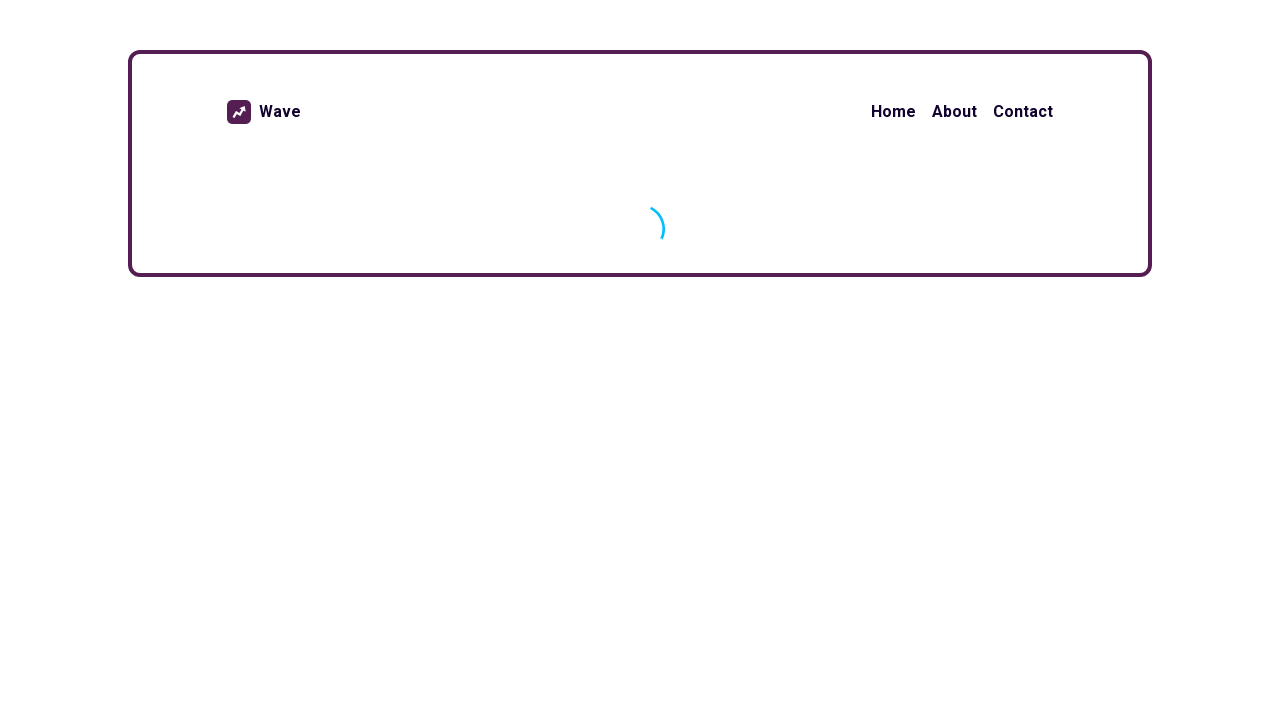

Waited for blog image to load
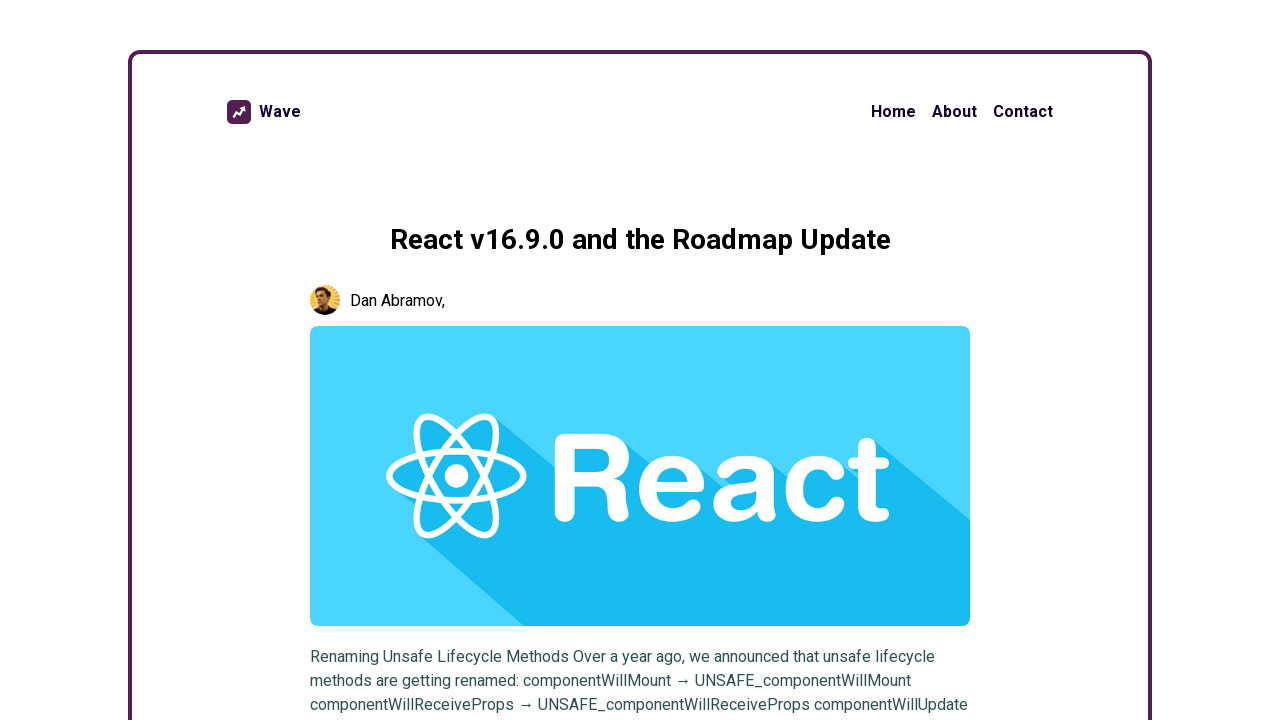

Retrieved blog title from blog detail page
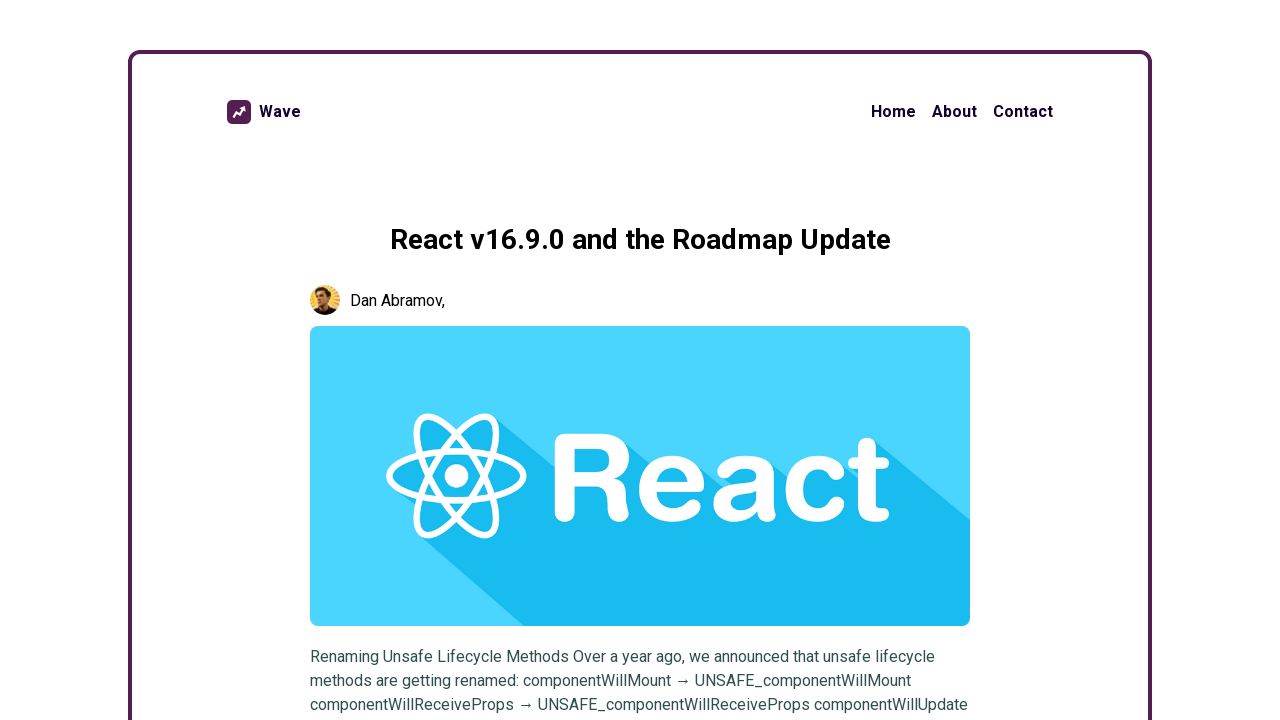

Verified blog title matches expected content
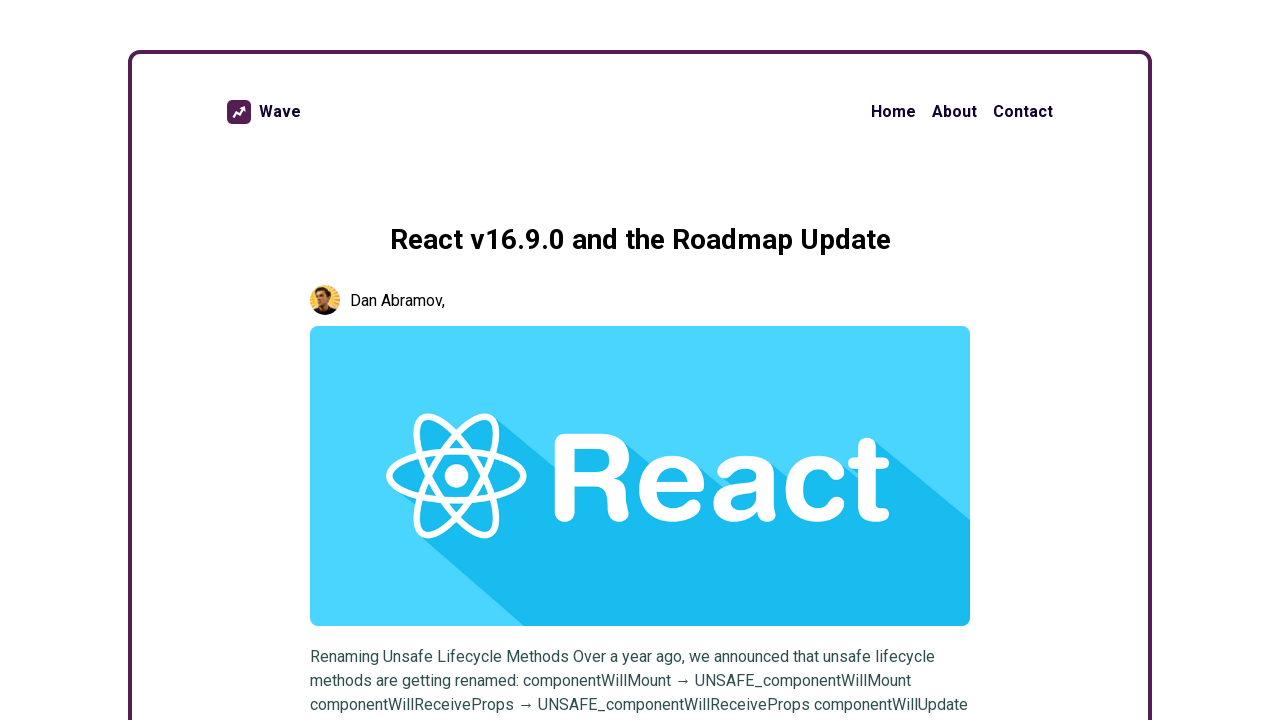

Clicked on Home navigation link to return from blog detail at (894, 112) on li > a[href='/']
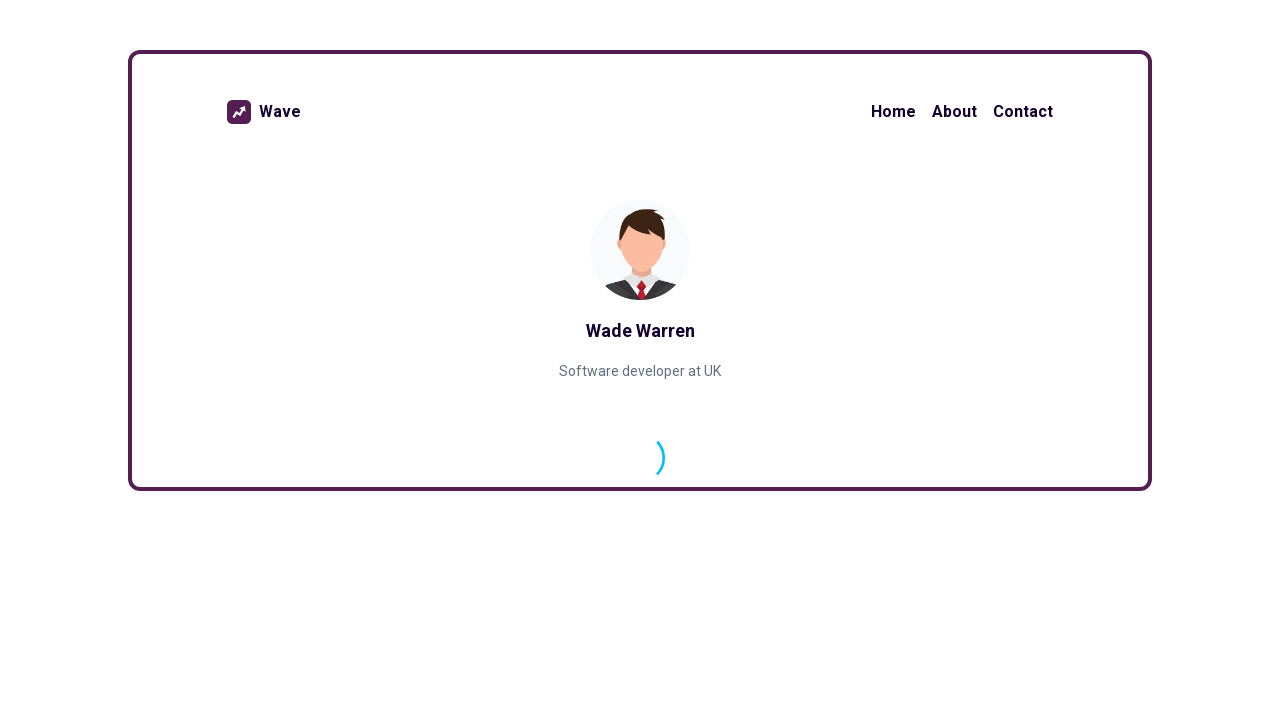

Waited for blogs list to load after returning to home page
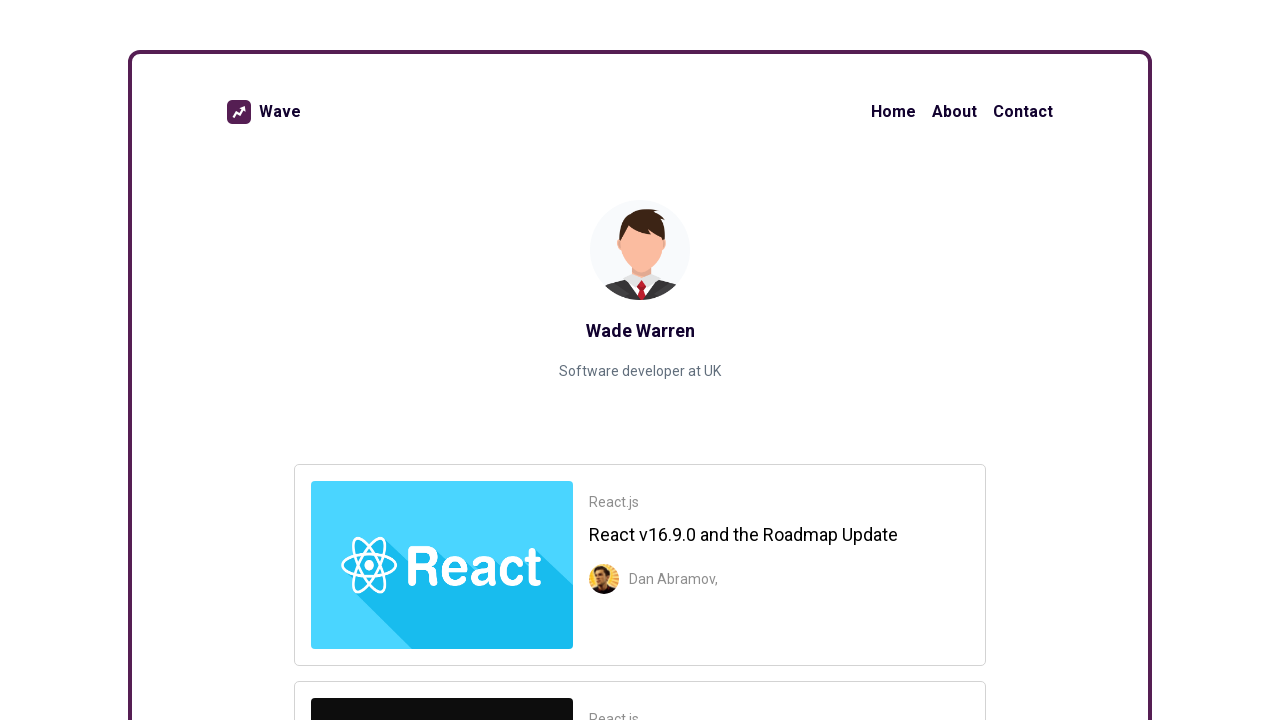

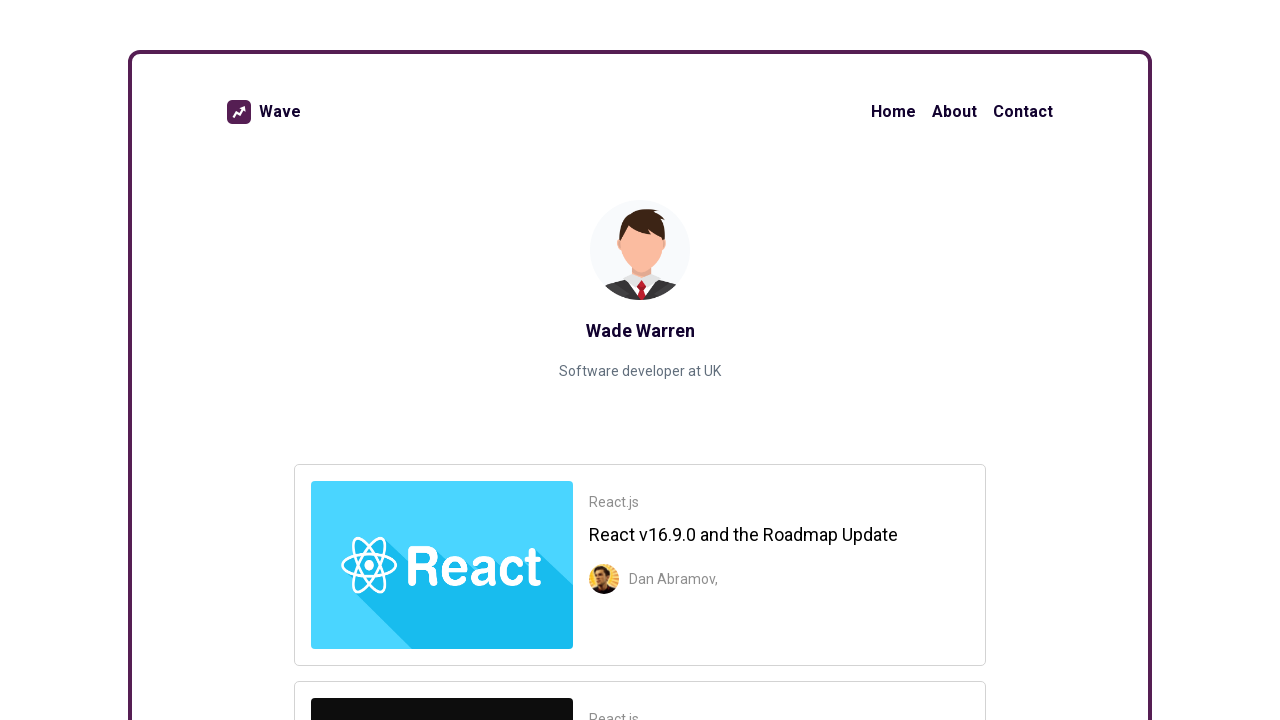